Tests file download functionality by clicking the download button

Starting URL: https://demoqa.com/upload-download

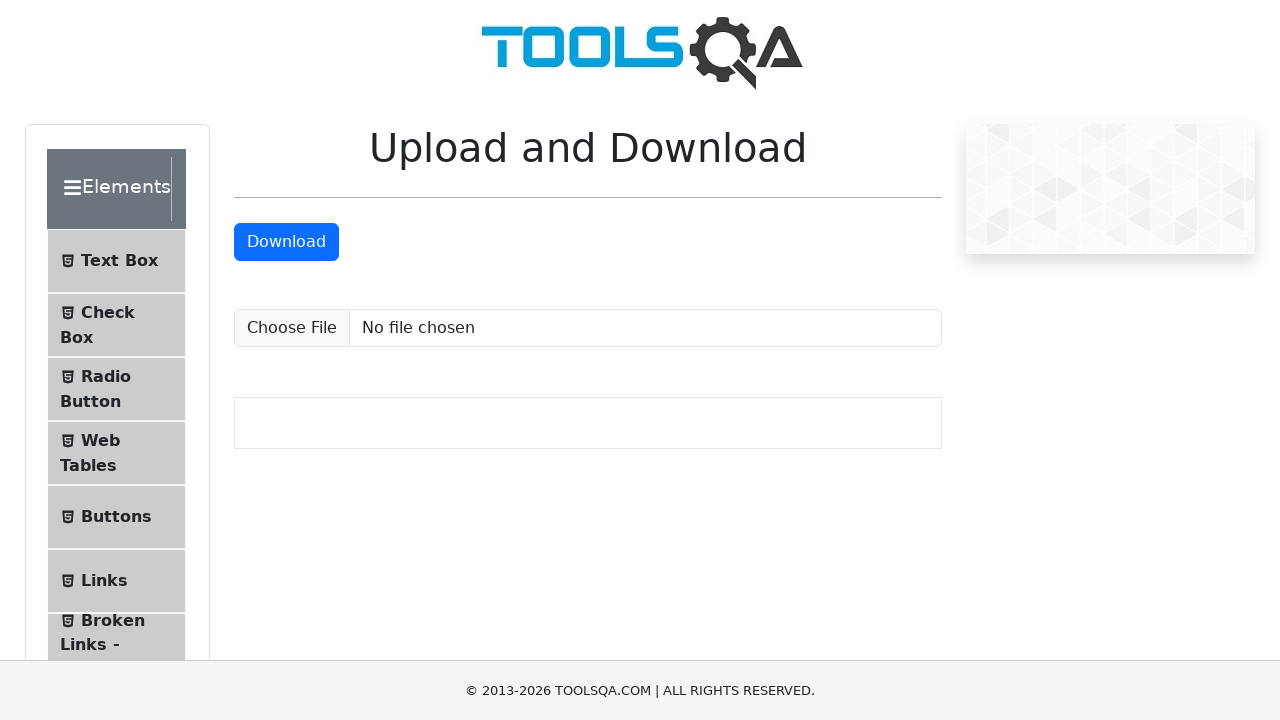

Located the download button element
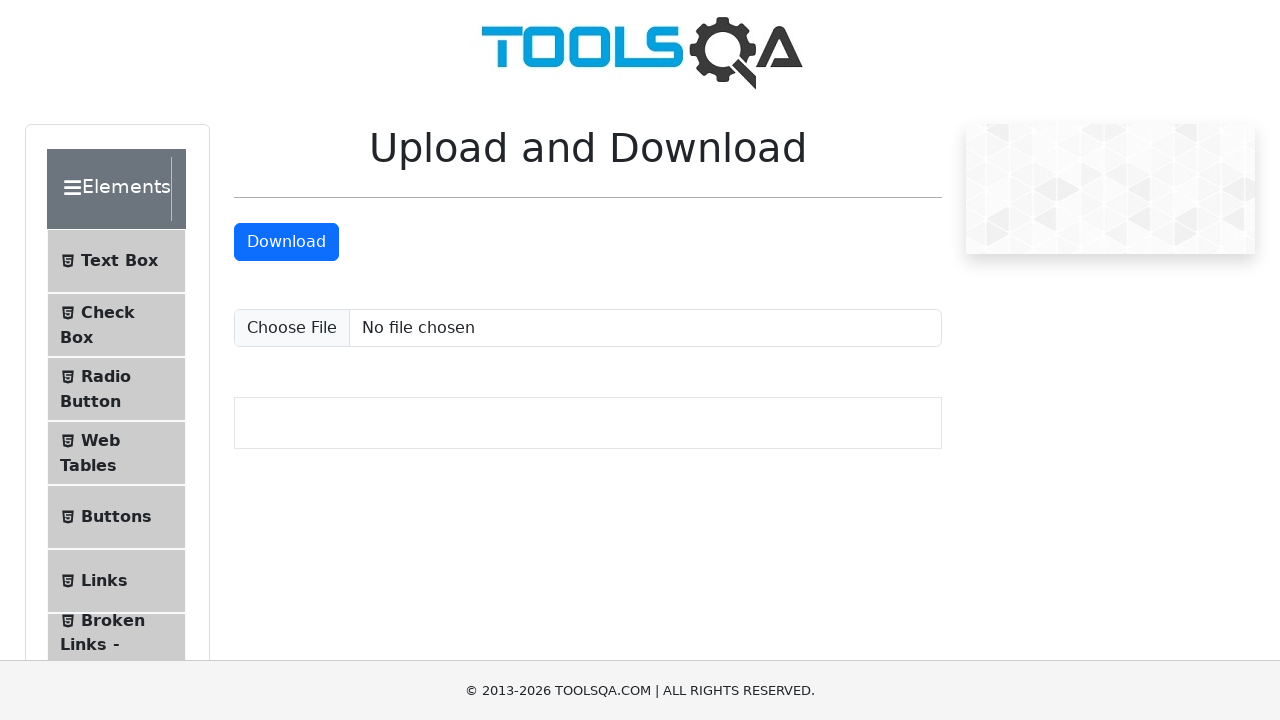

Download button is visible and ready
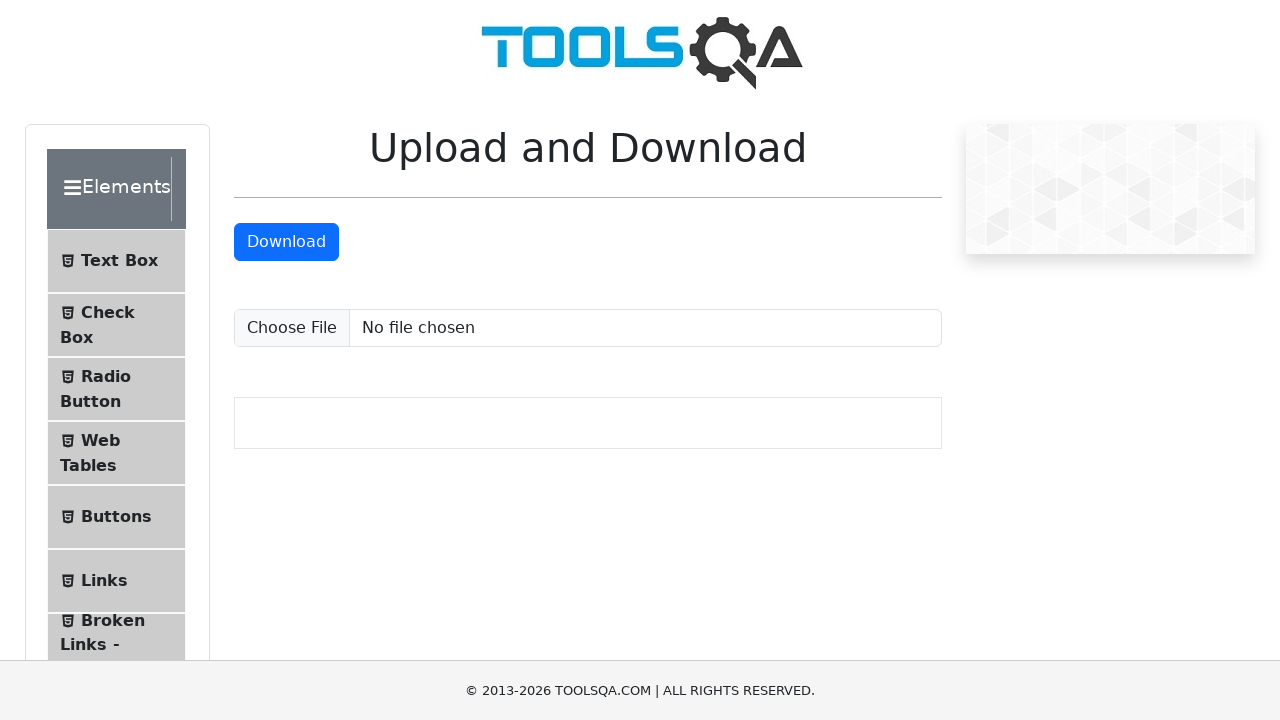

Clicked the download button to initiate file download at (286, 242) on #downloadButton
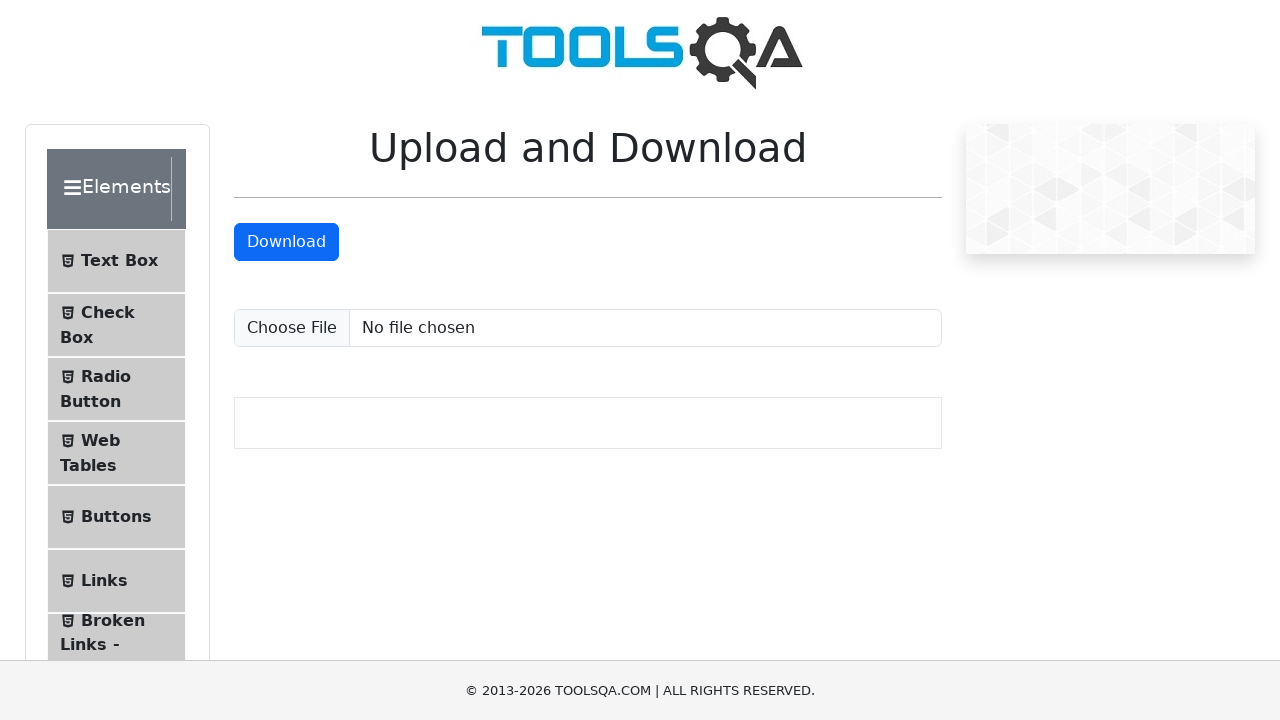

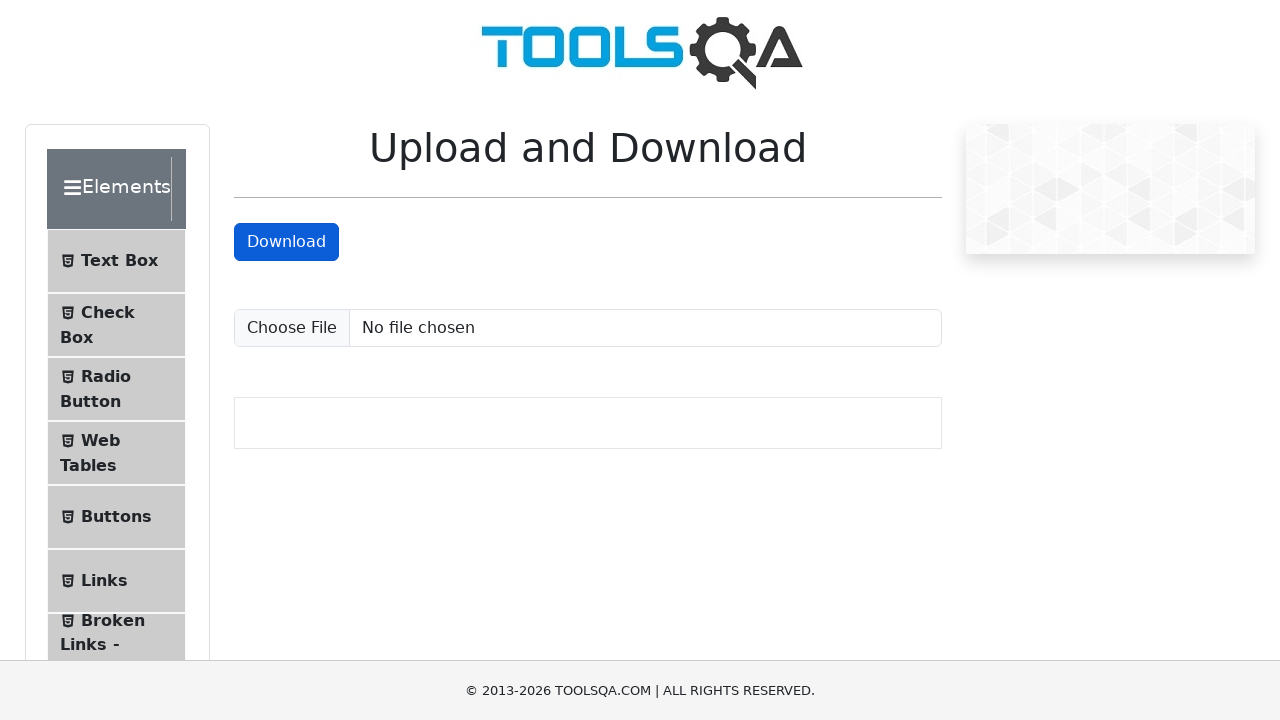